Performs scroll operations on the page - scrolls to bottom and back to top

Starting URL: https://www.w3schools.com/

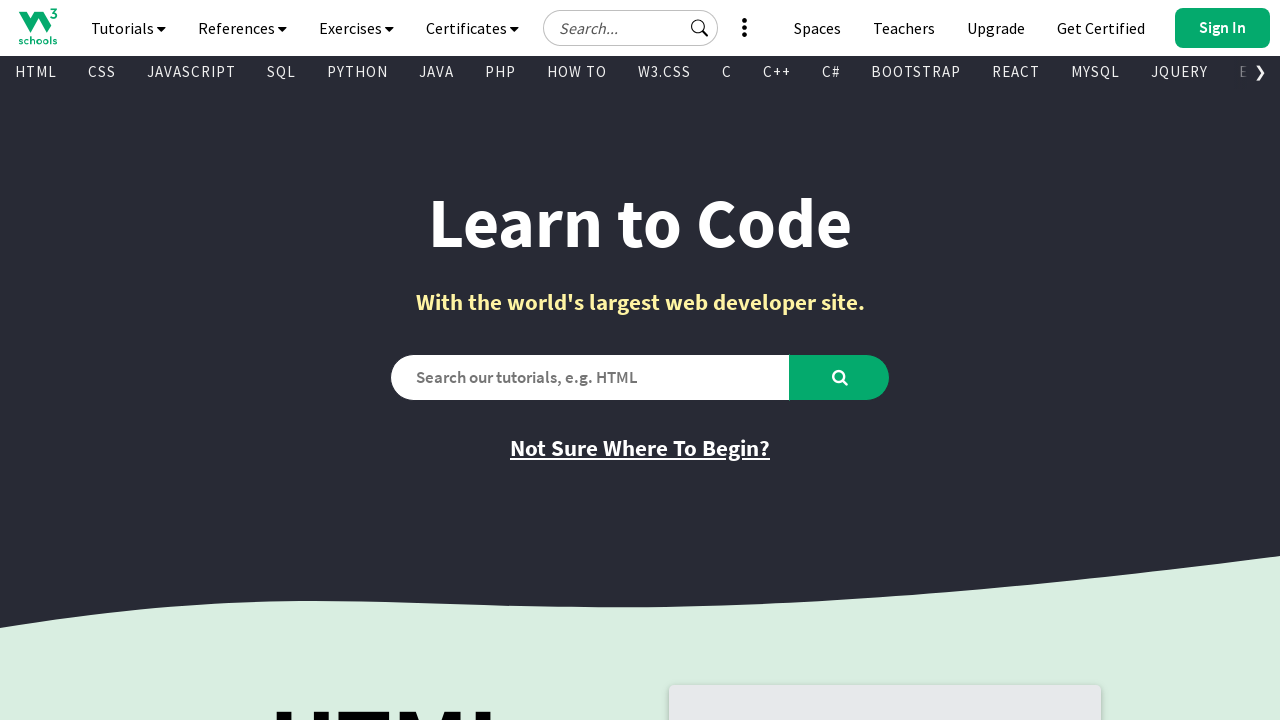

Scrolled to bottom of the page
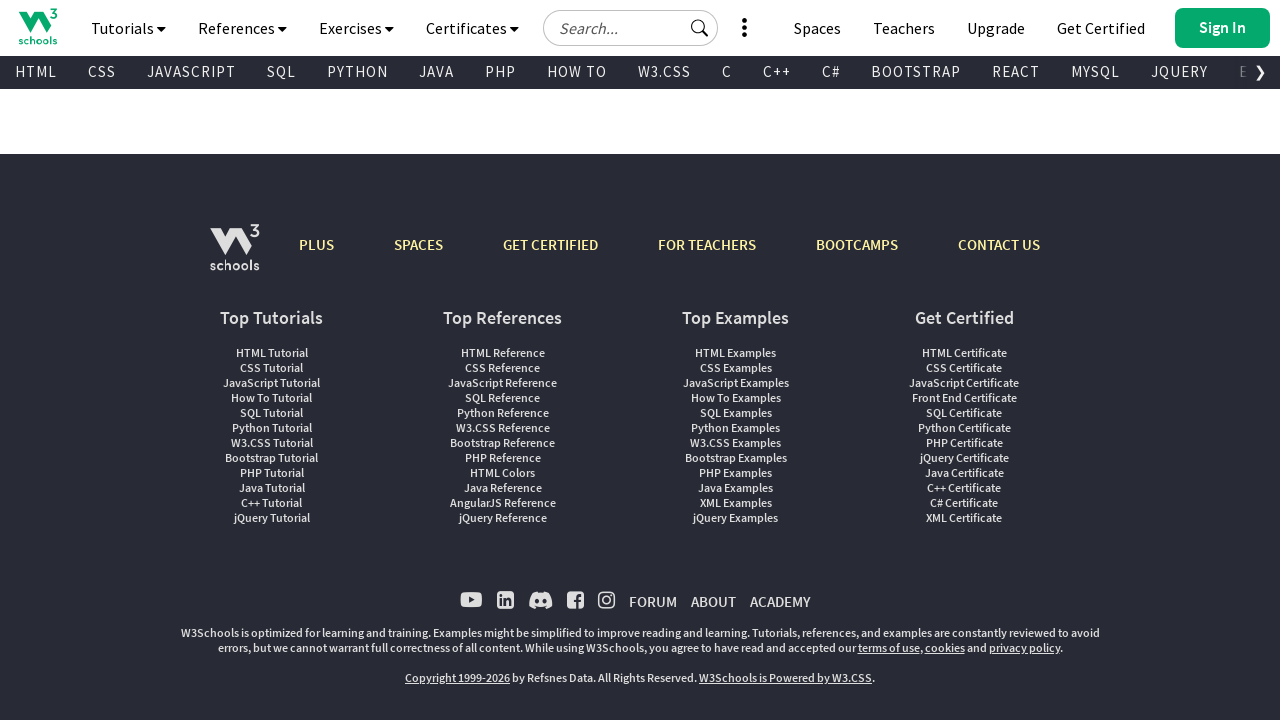

Waited 3 seconds for scroll effect
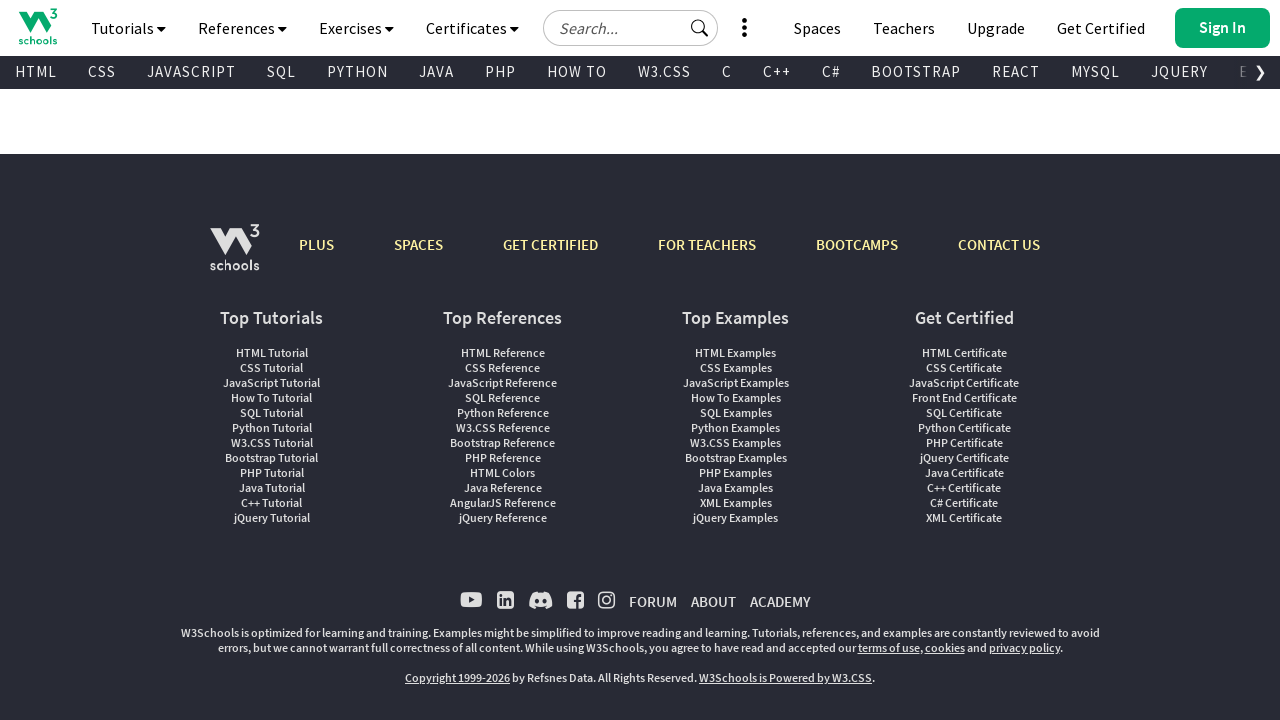

Scrolled back to top of the page
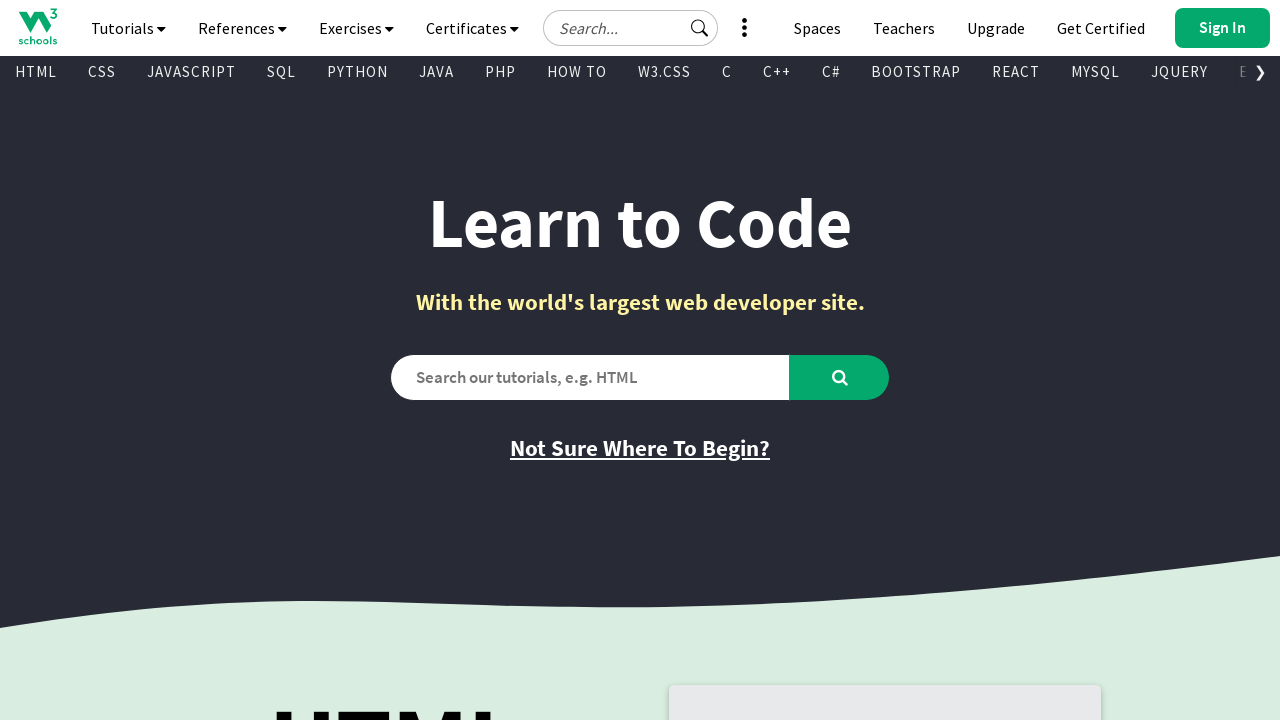

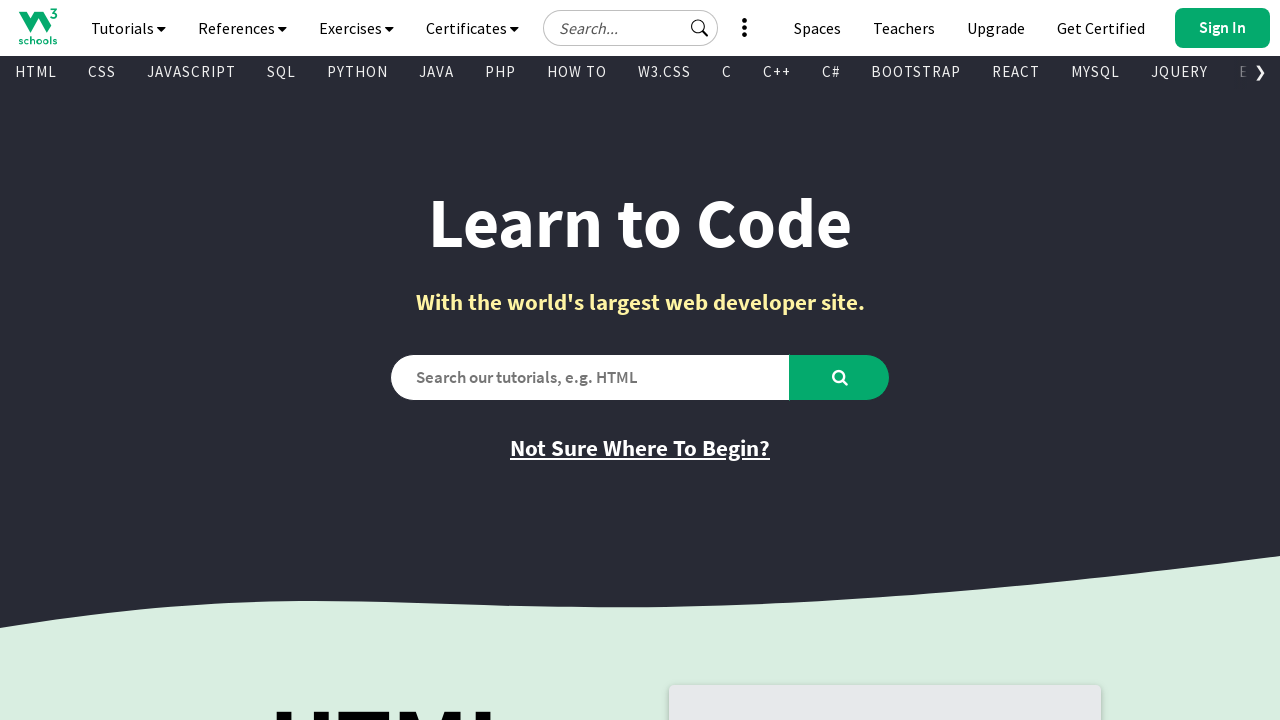